Demonstrates basic browser commands by navigating to daringfireball.net, retrieving page title, current URL, refreshing the page, and getting the page source to verify browser interaction capabilities.

Starting URL: http://daringfireball.net/

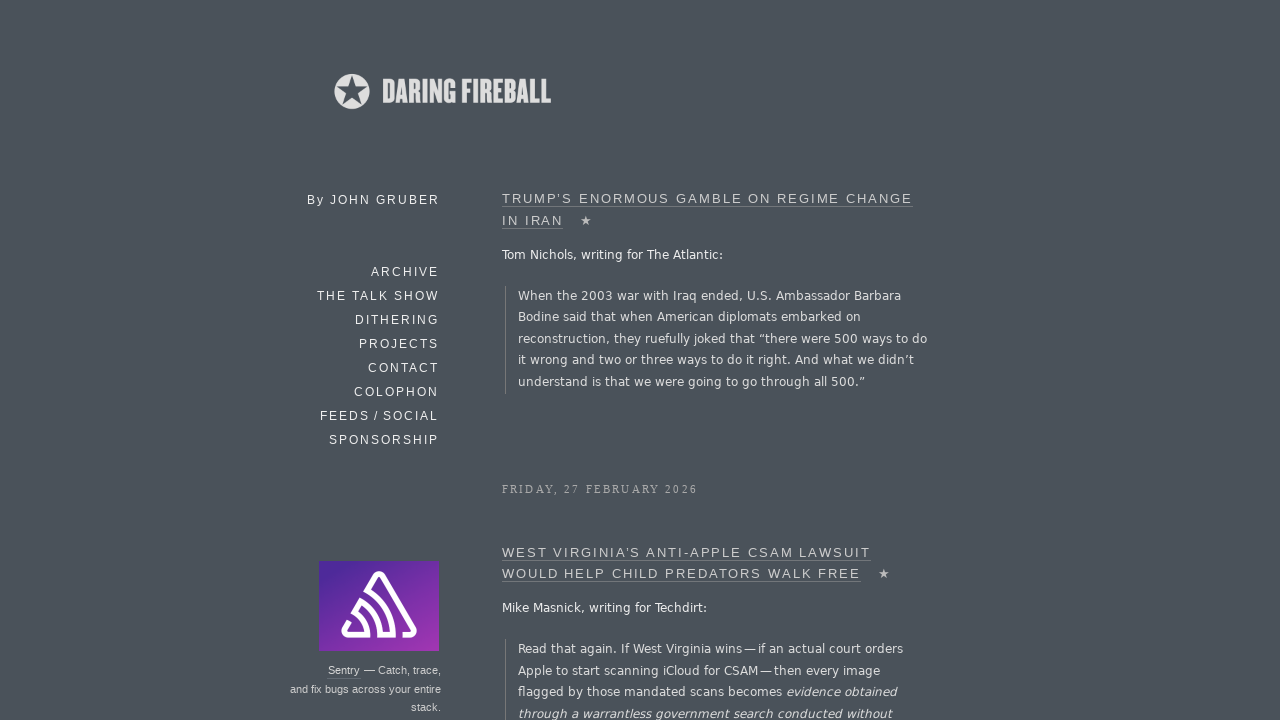

Retrieved page title
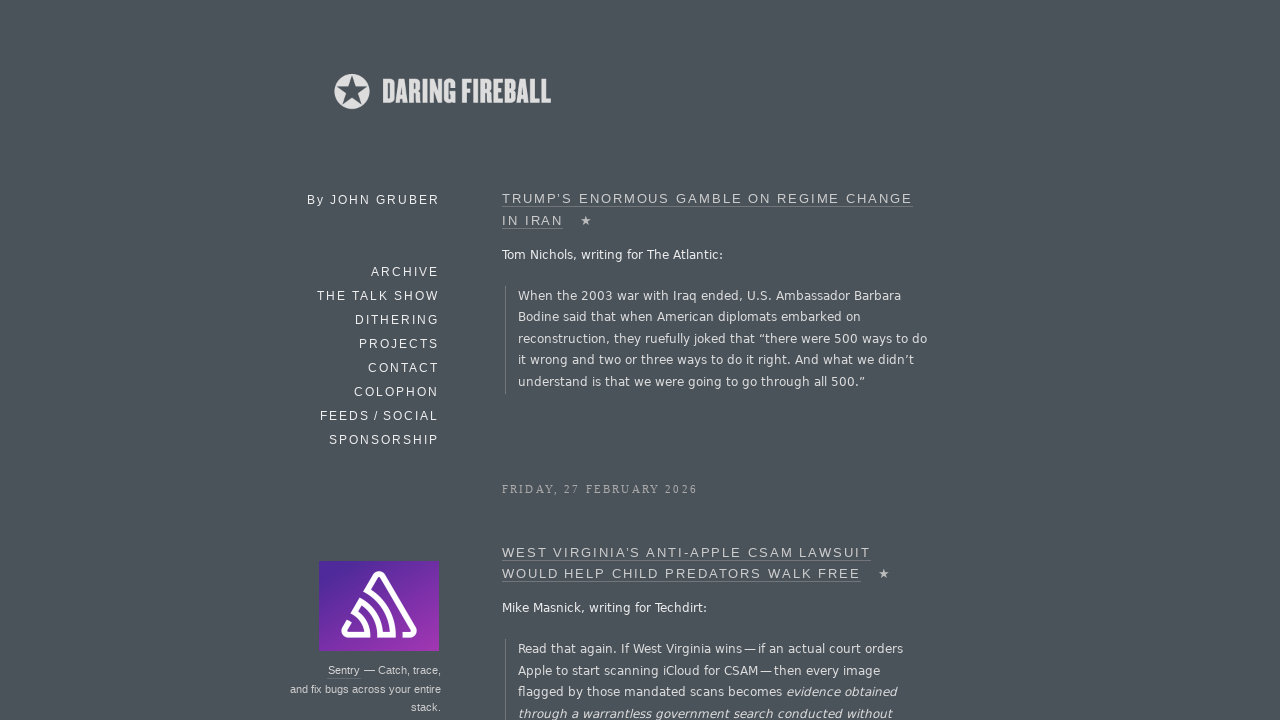

Retrieved current URL
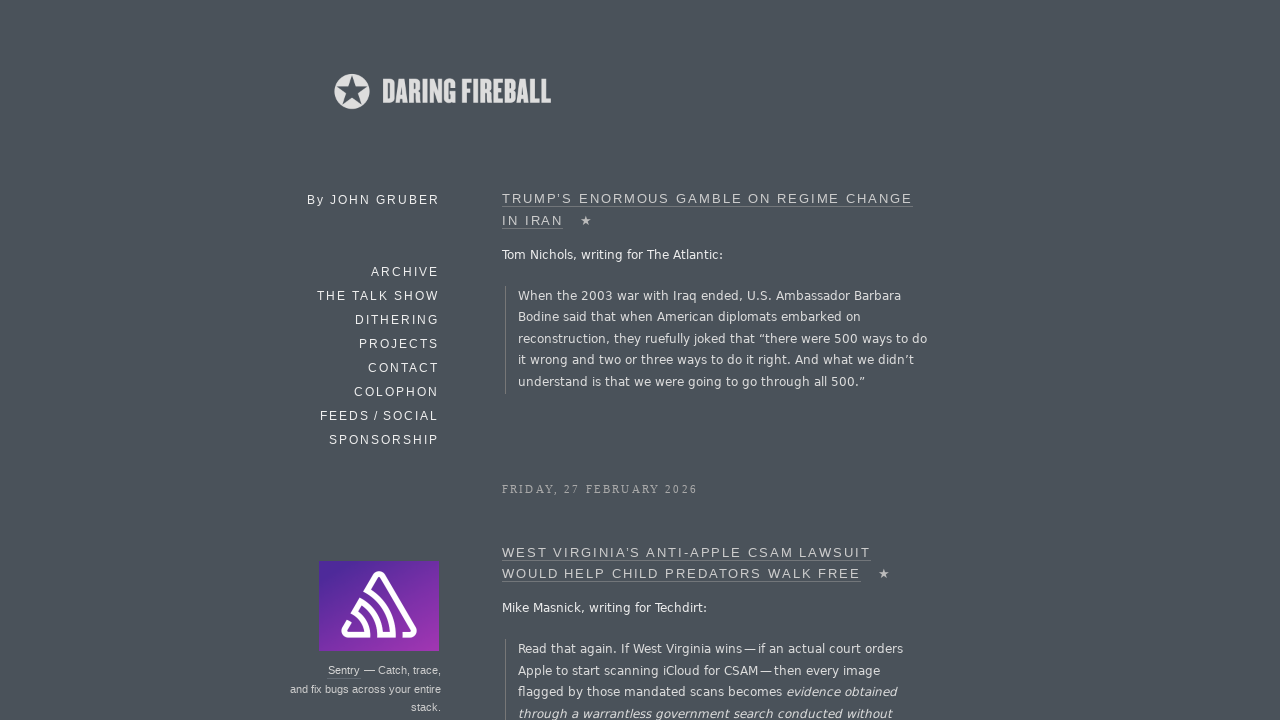

Refreshed the page
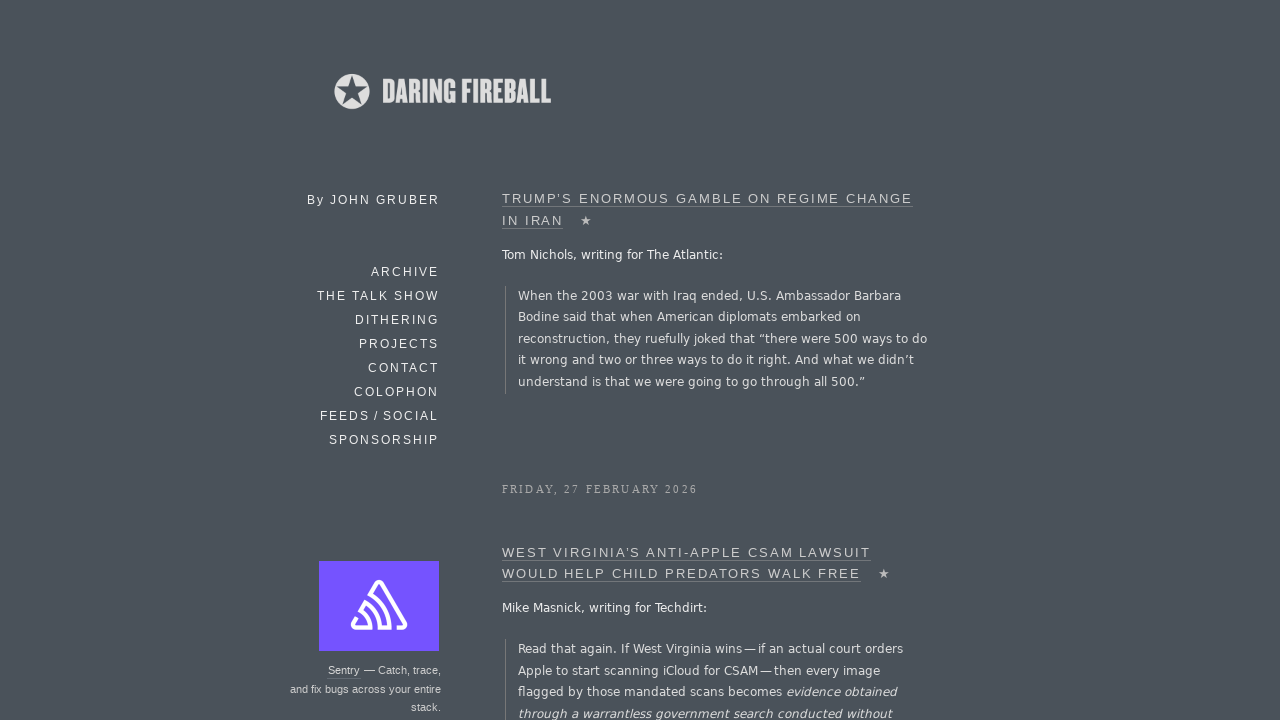

Retrieved page source
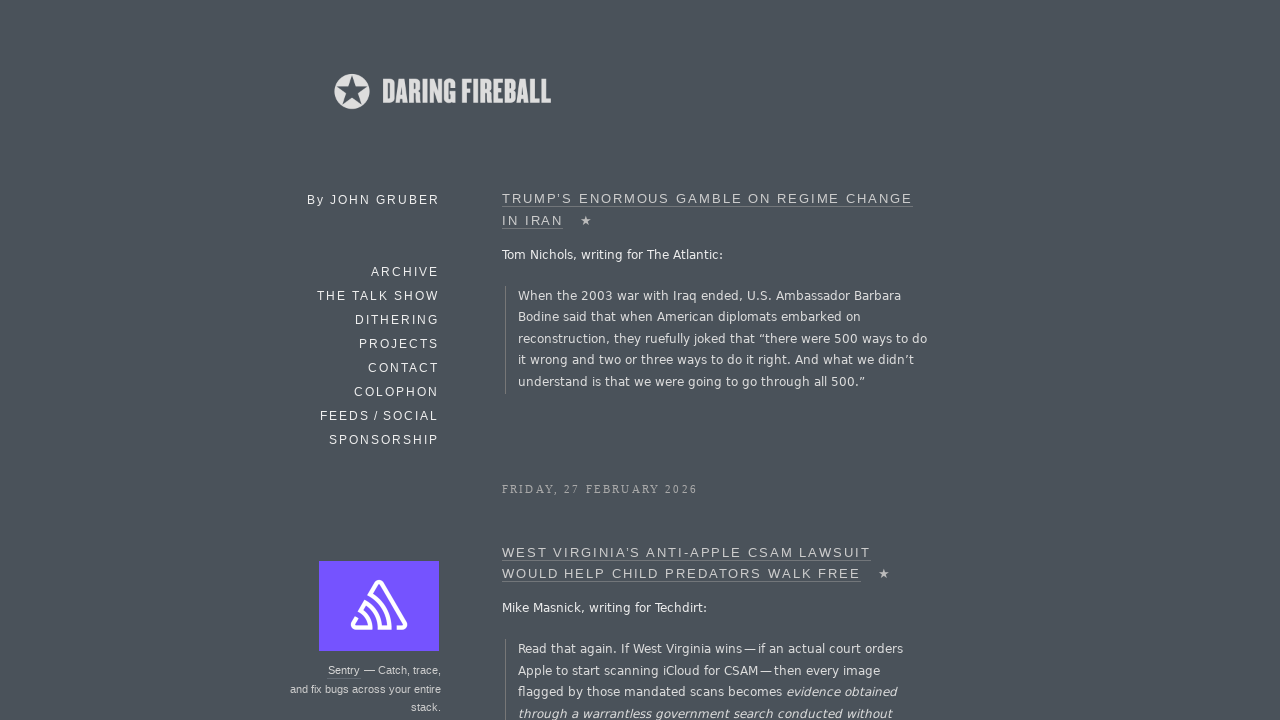

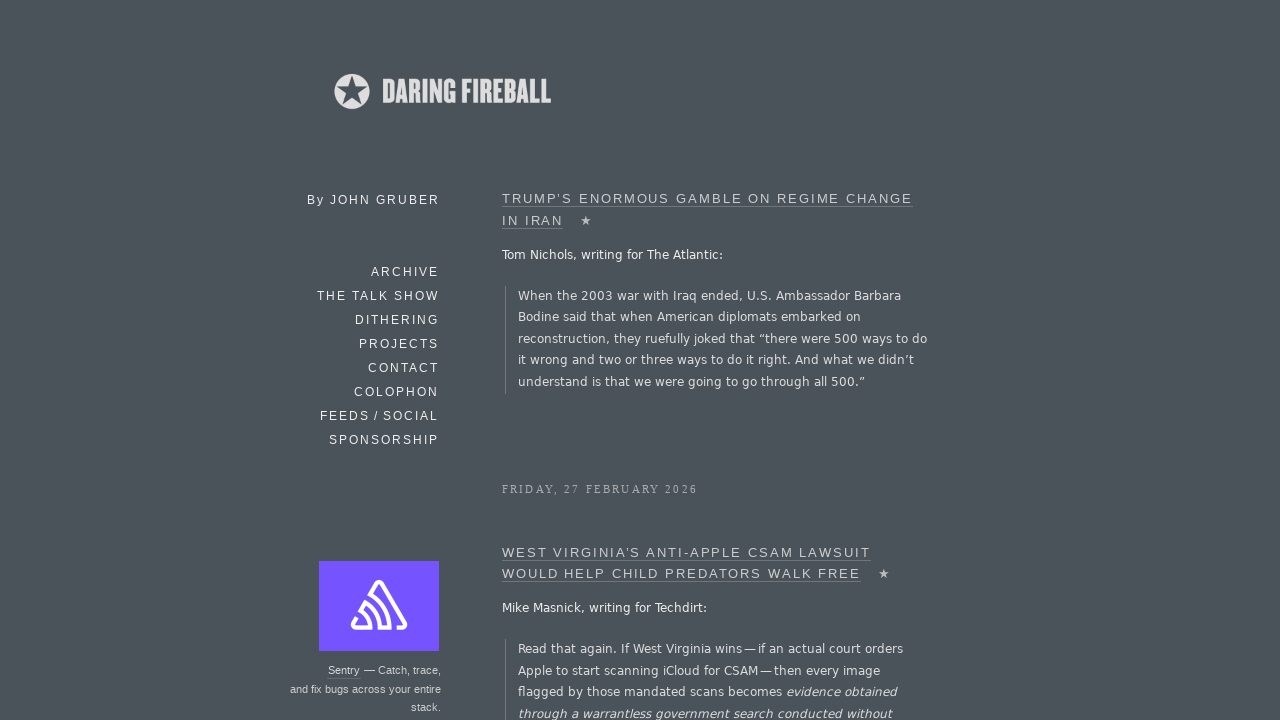